Tests the Python.org search functionality by entering "pycon" as a search query and verifying that results are found

Starting URL: http://www.python.org

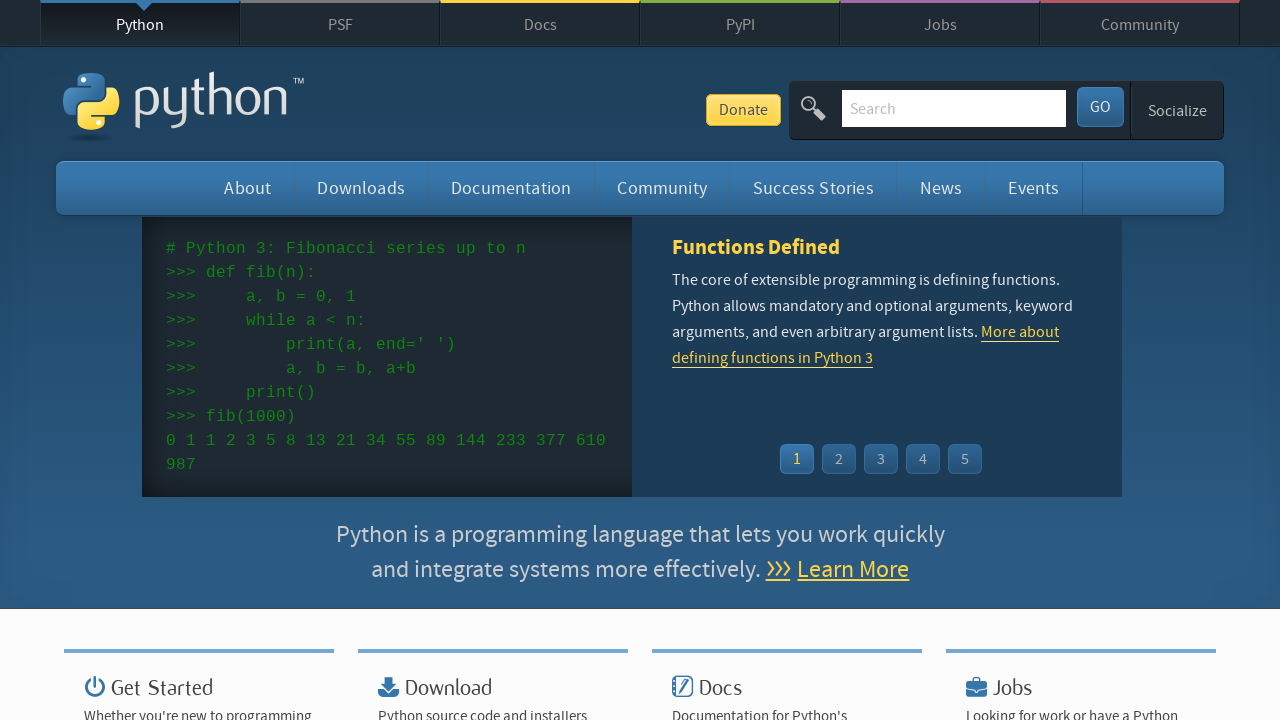

Verified 'Python' is in page title
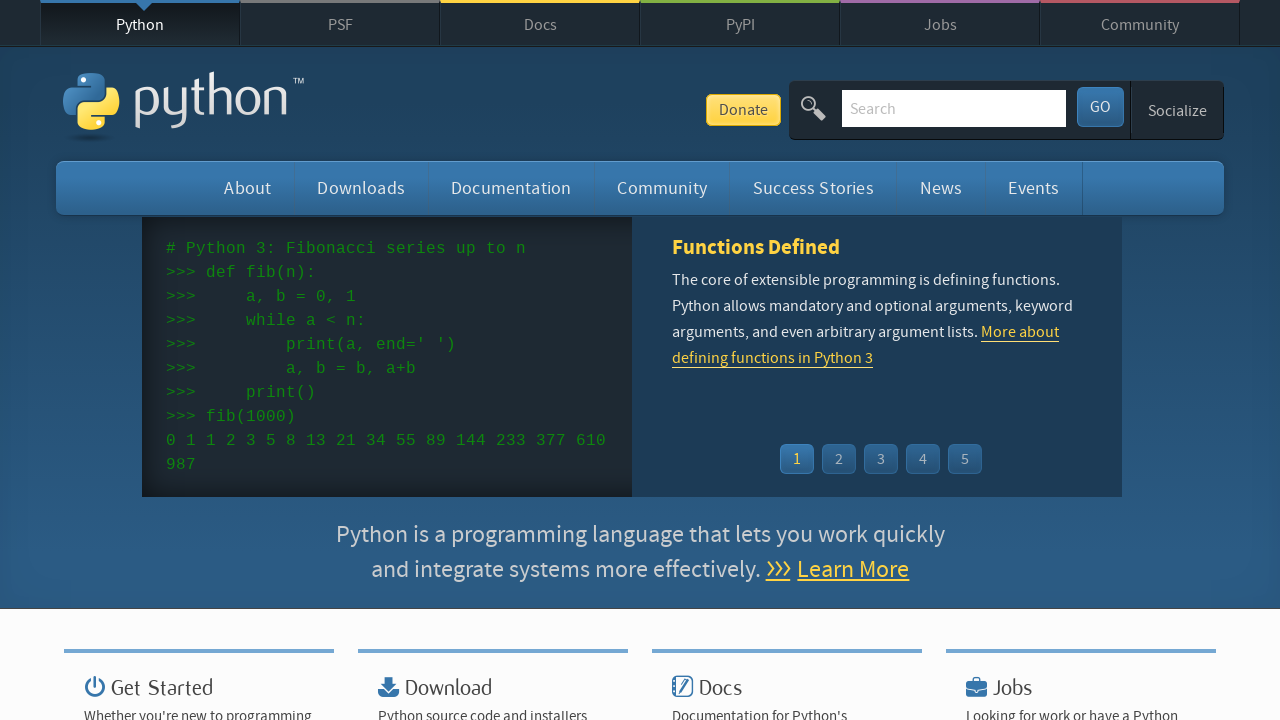

Located search box element
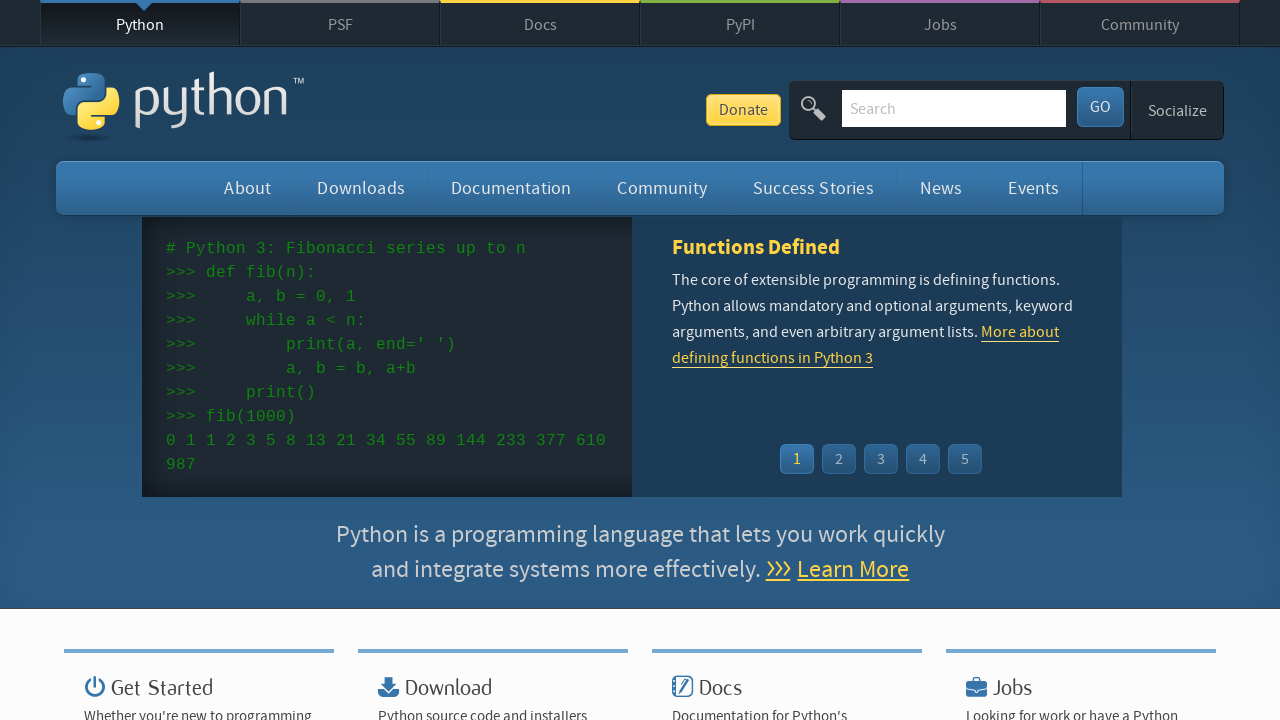

Cleared search box on input[name='q']
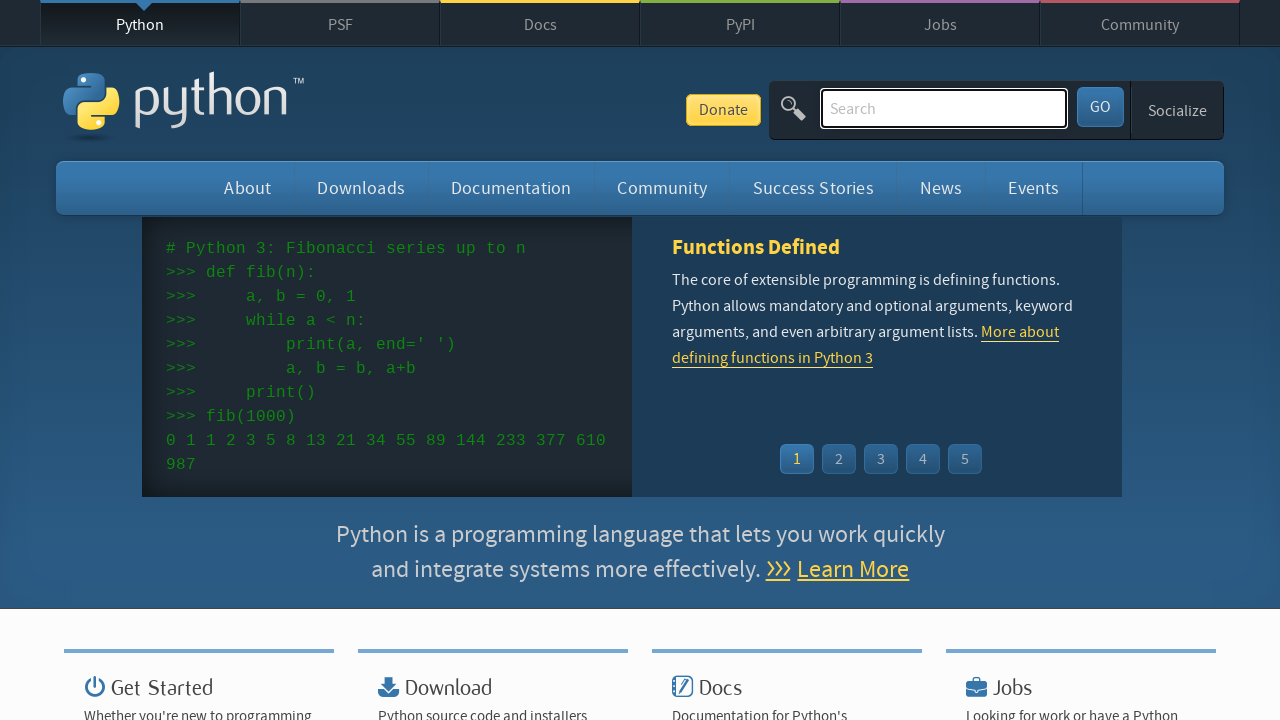

Filled search box with 'pycon' on input[name='q']
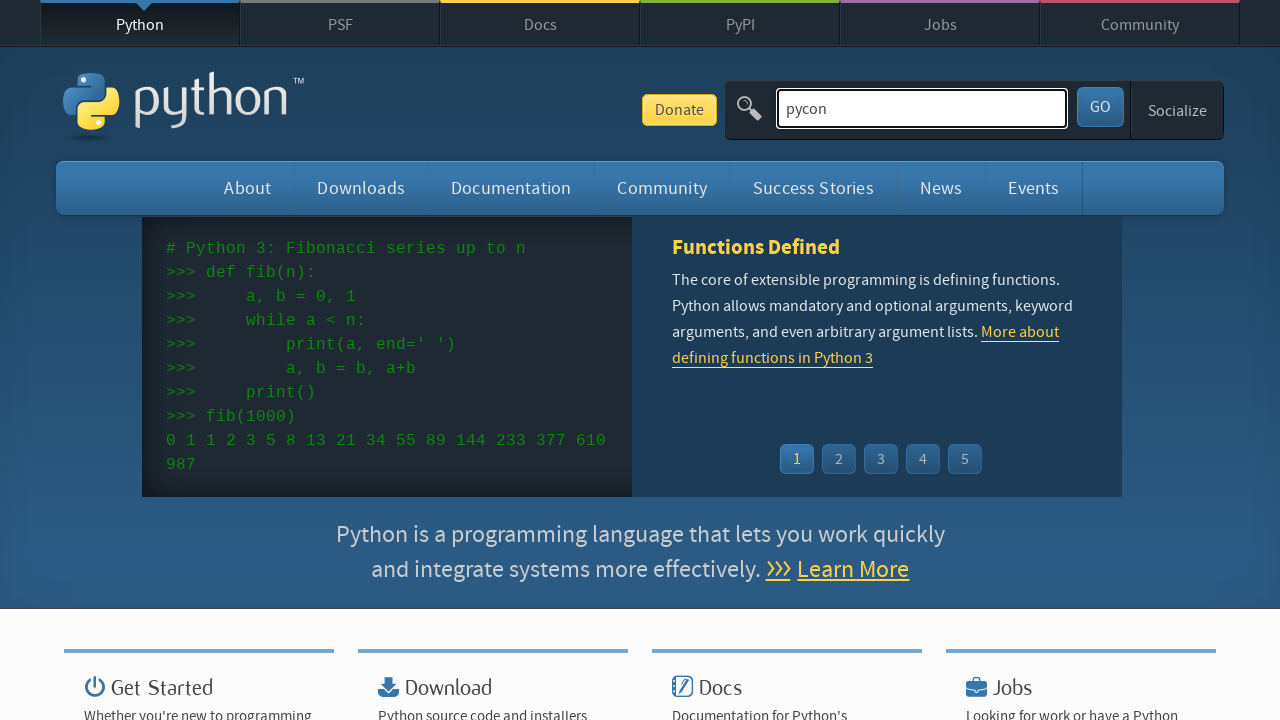

Submitted search by pressing Enter on input[name='q']
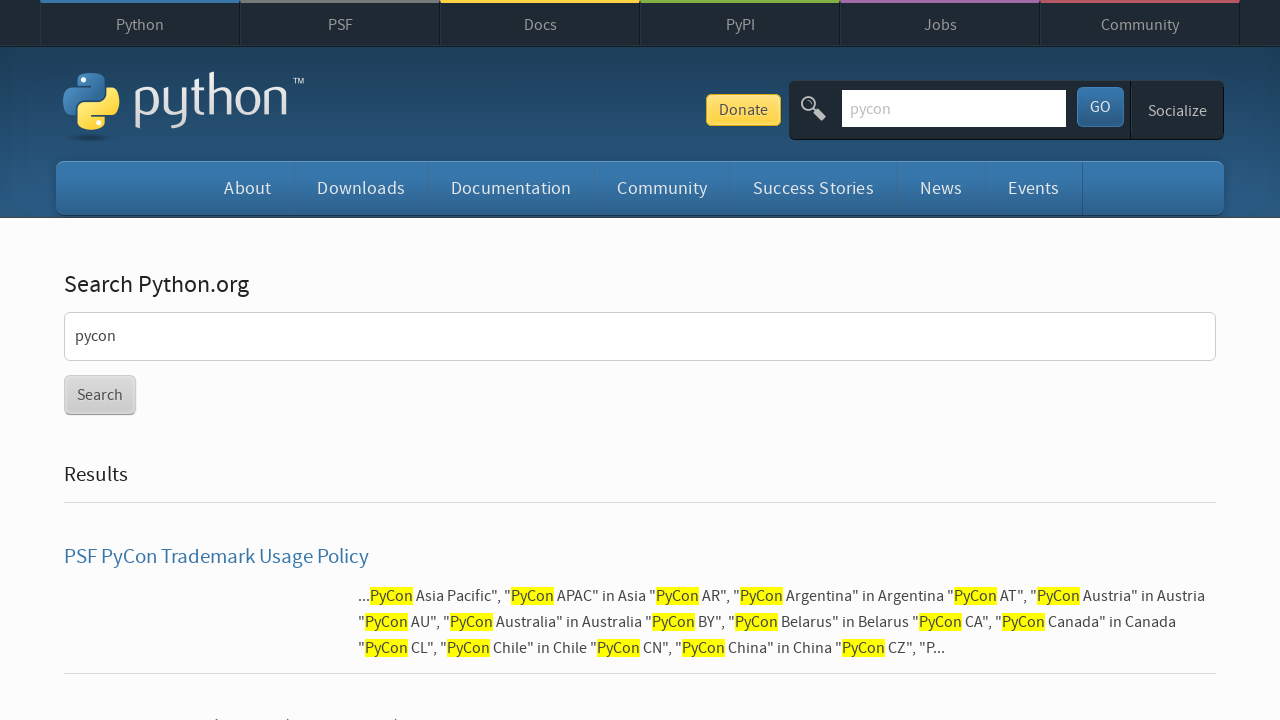

Waited for page to reach network idle state
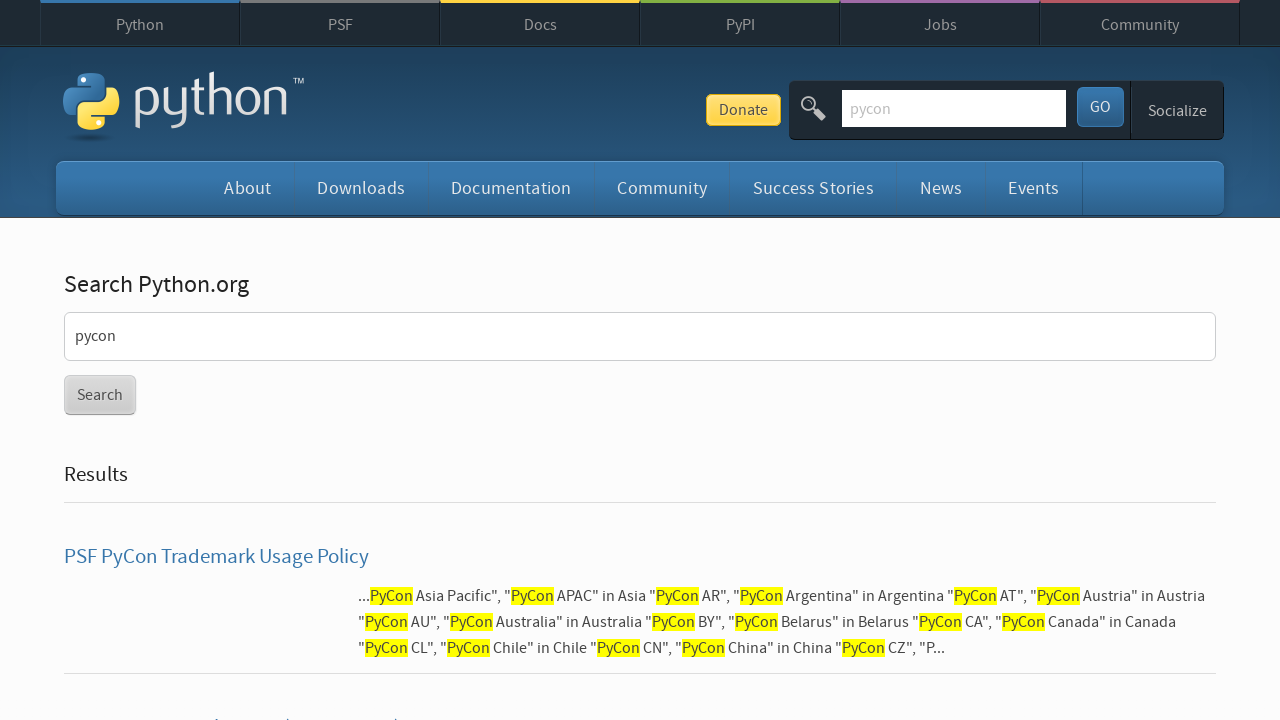

Verified search results were found (no 'No results found' message)
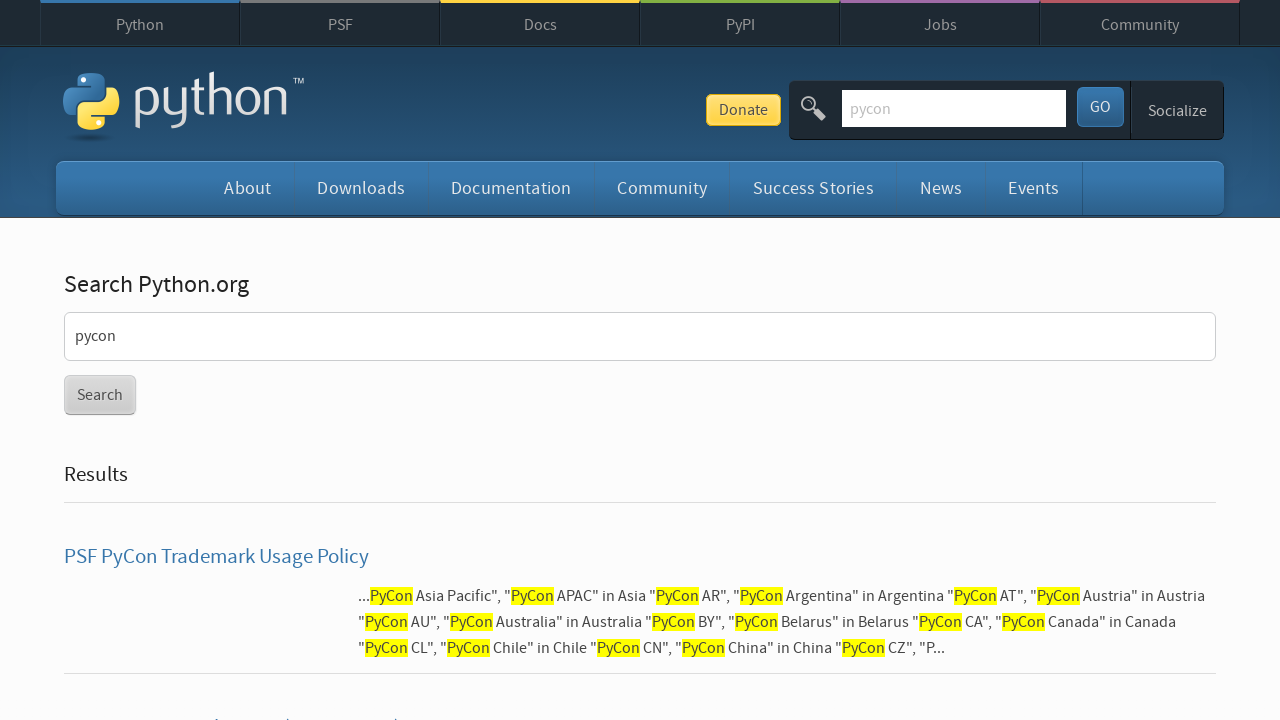

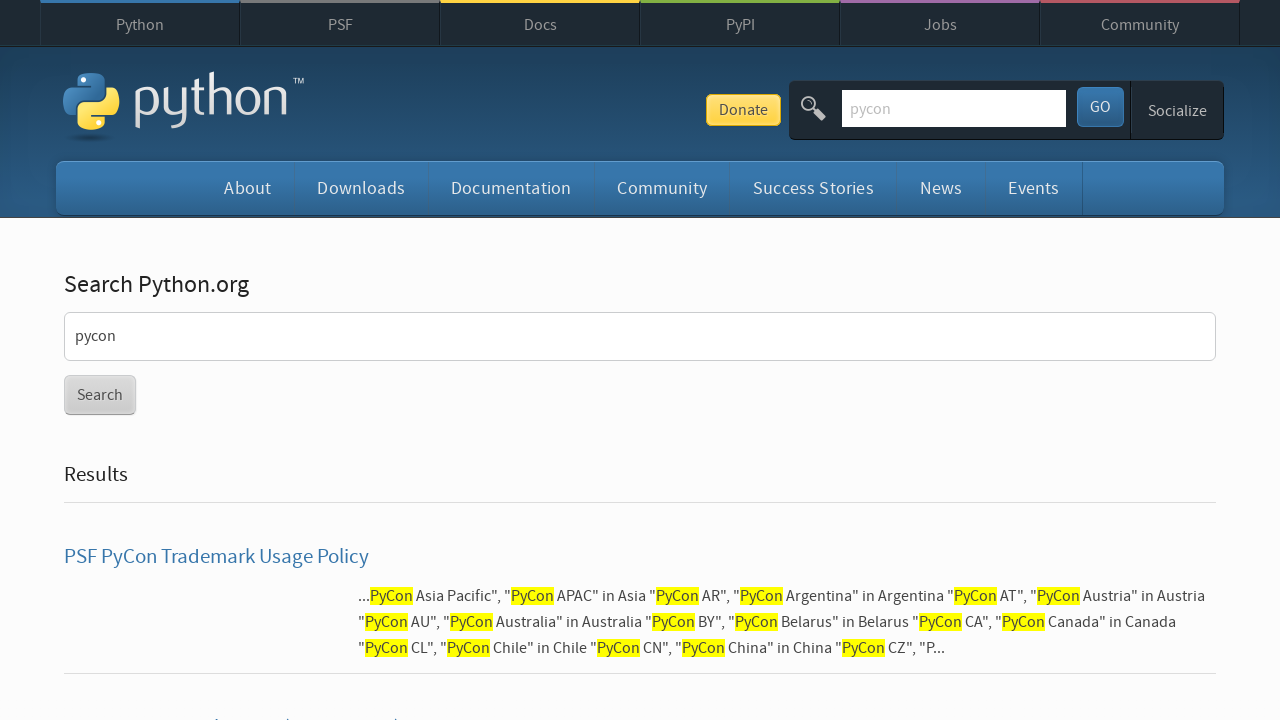